Opens YouTube homepage and maximizes the browser window in a cross-browser compatible test

Starting URL: https://www.youtube.com

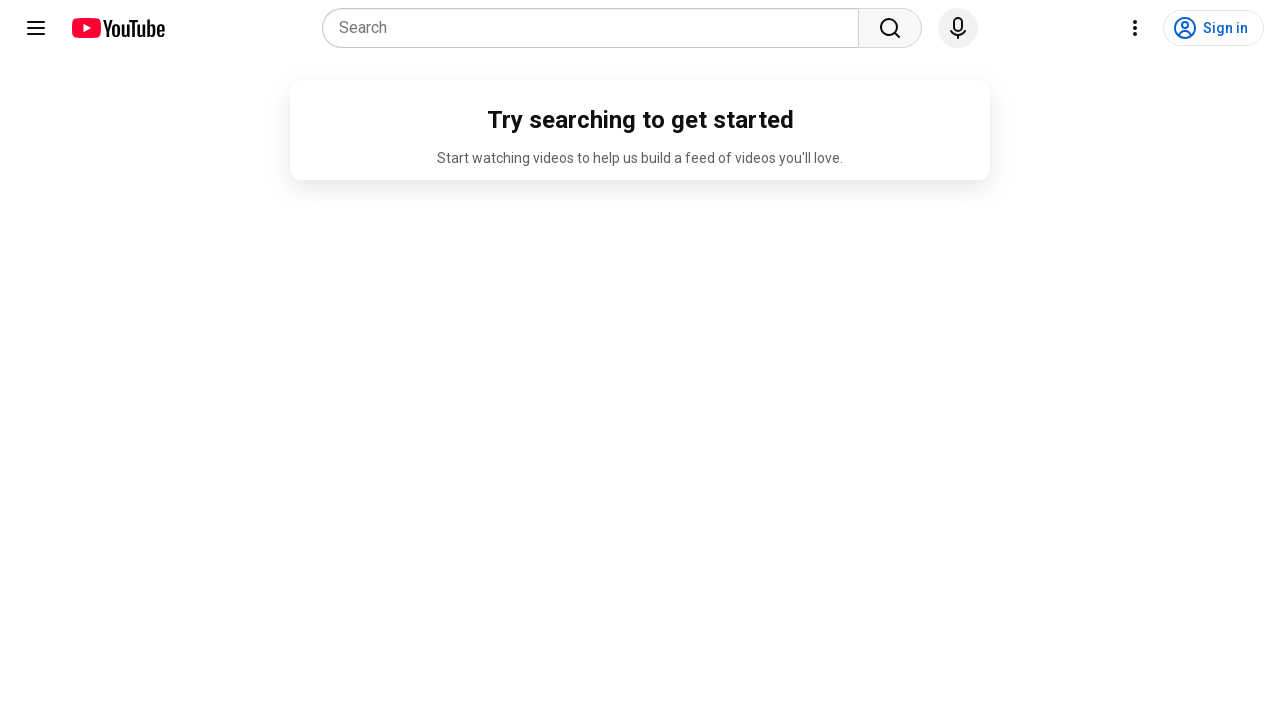

Navigated to YouTube homepage
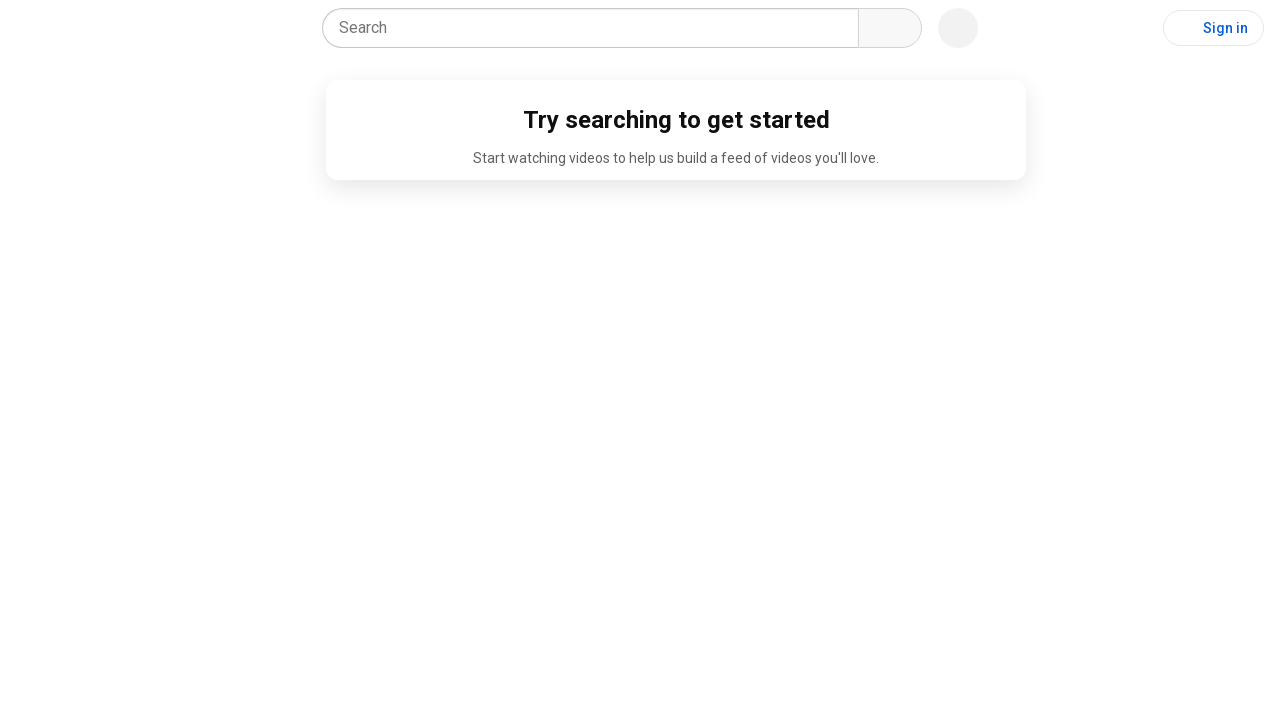

Maximized browser window to 1920x1080
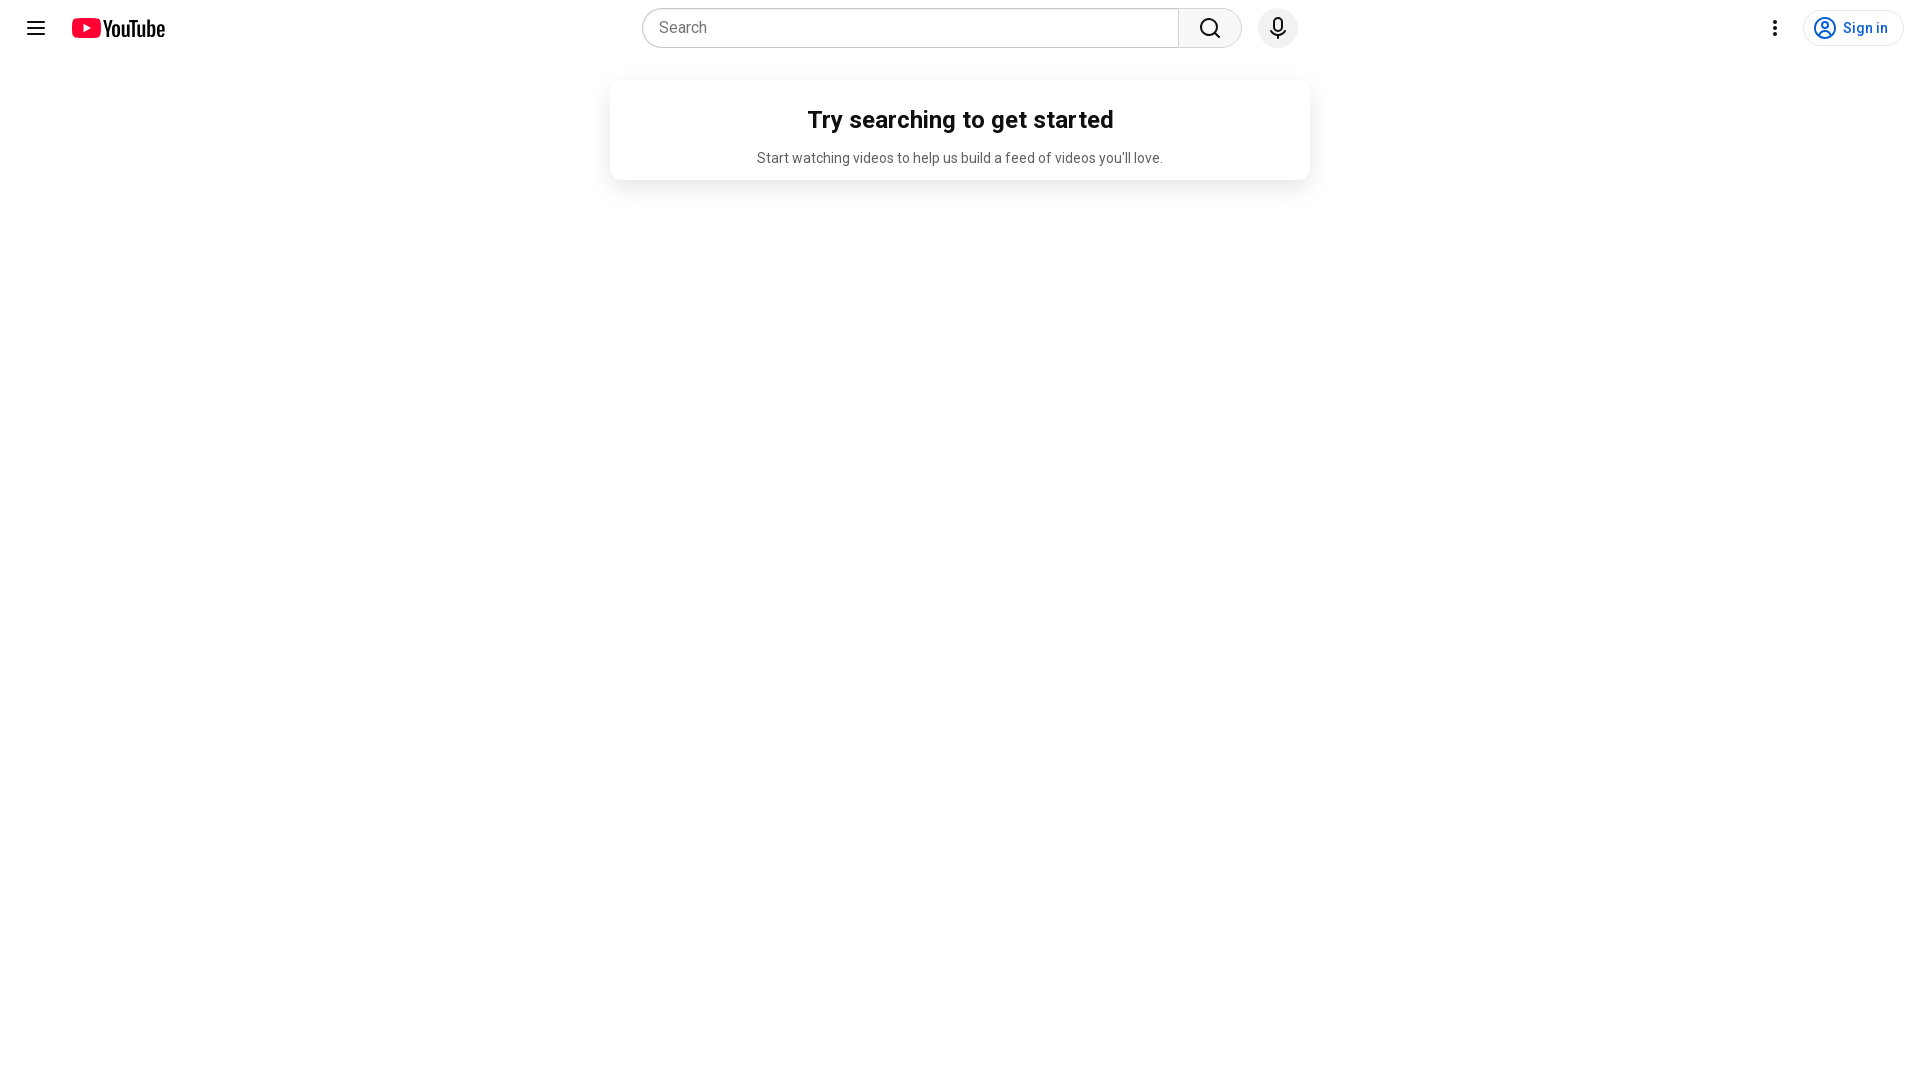

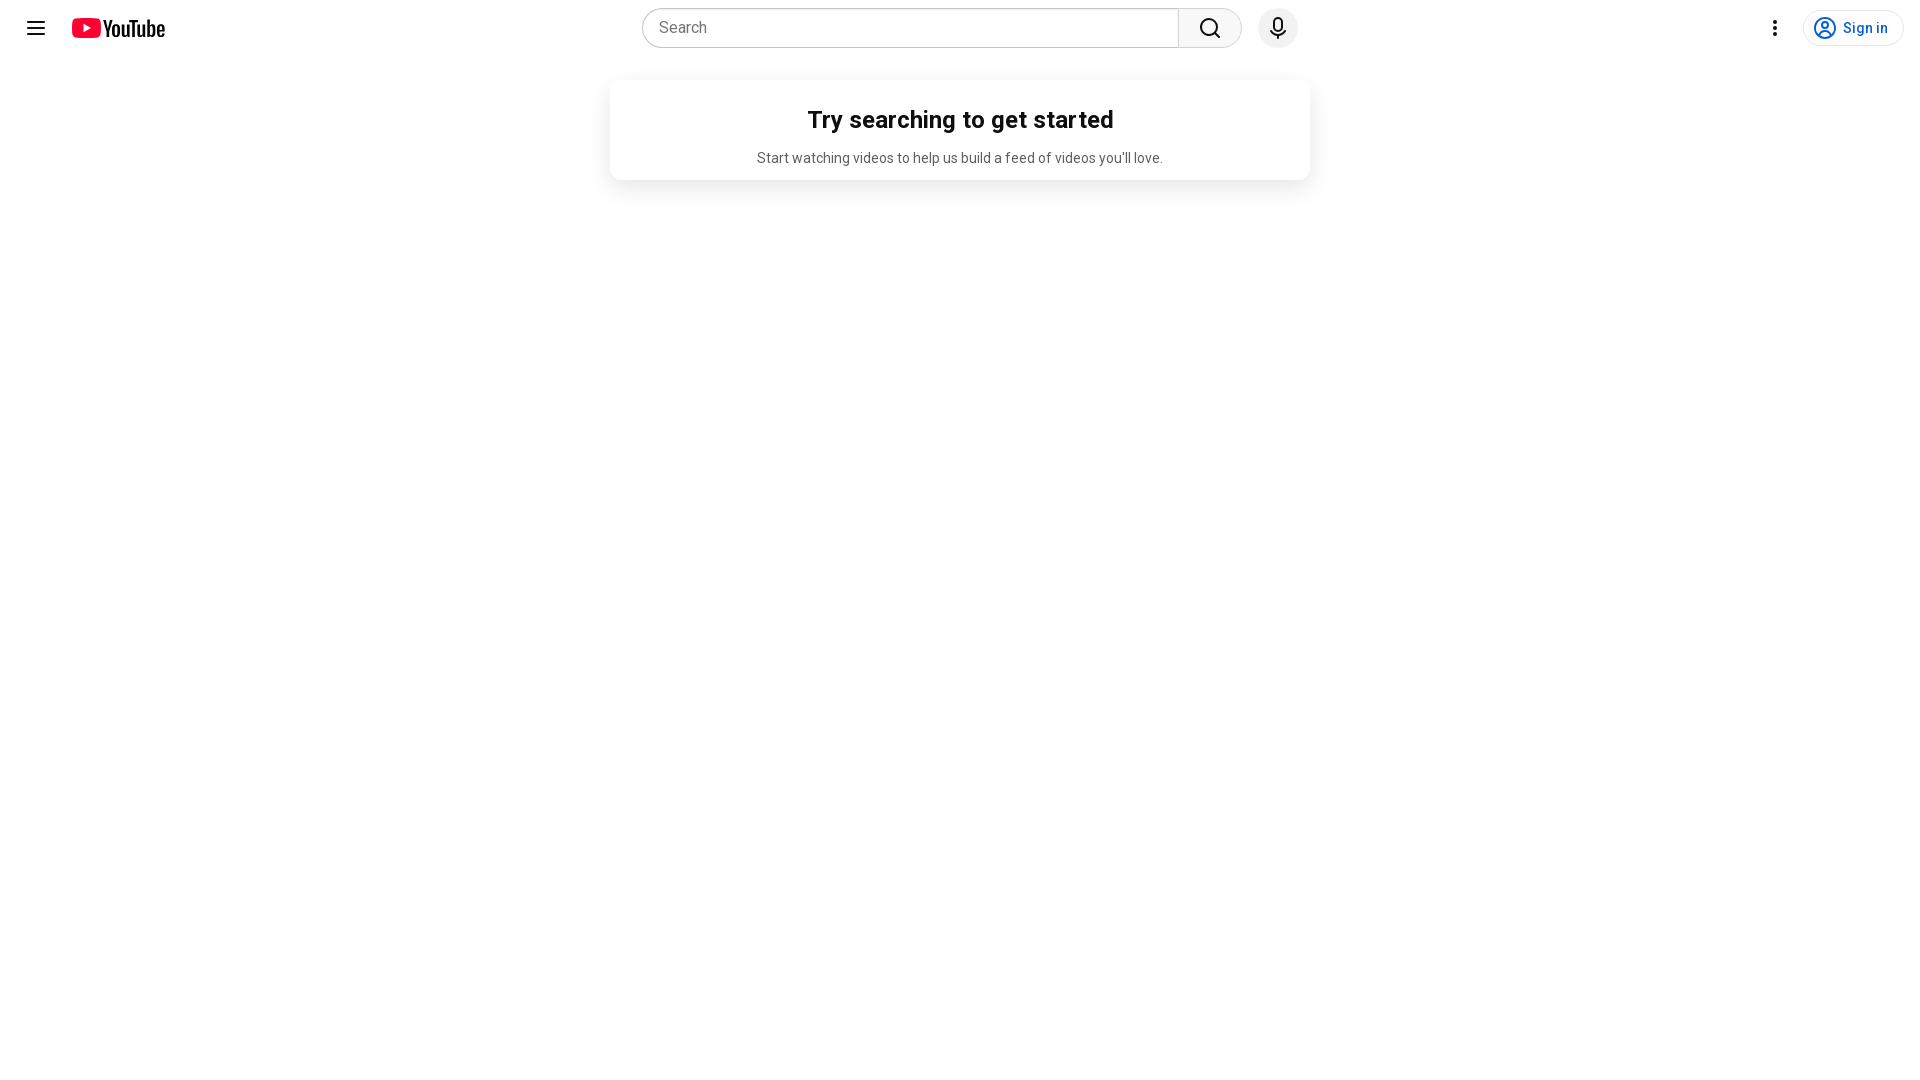